Tests jQuery UI droppable functionality by dragging an element and dropping it onto a target, then navigating to another page

Starting URL: https://jqueryui.com/droppable/

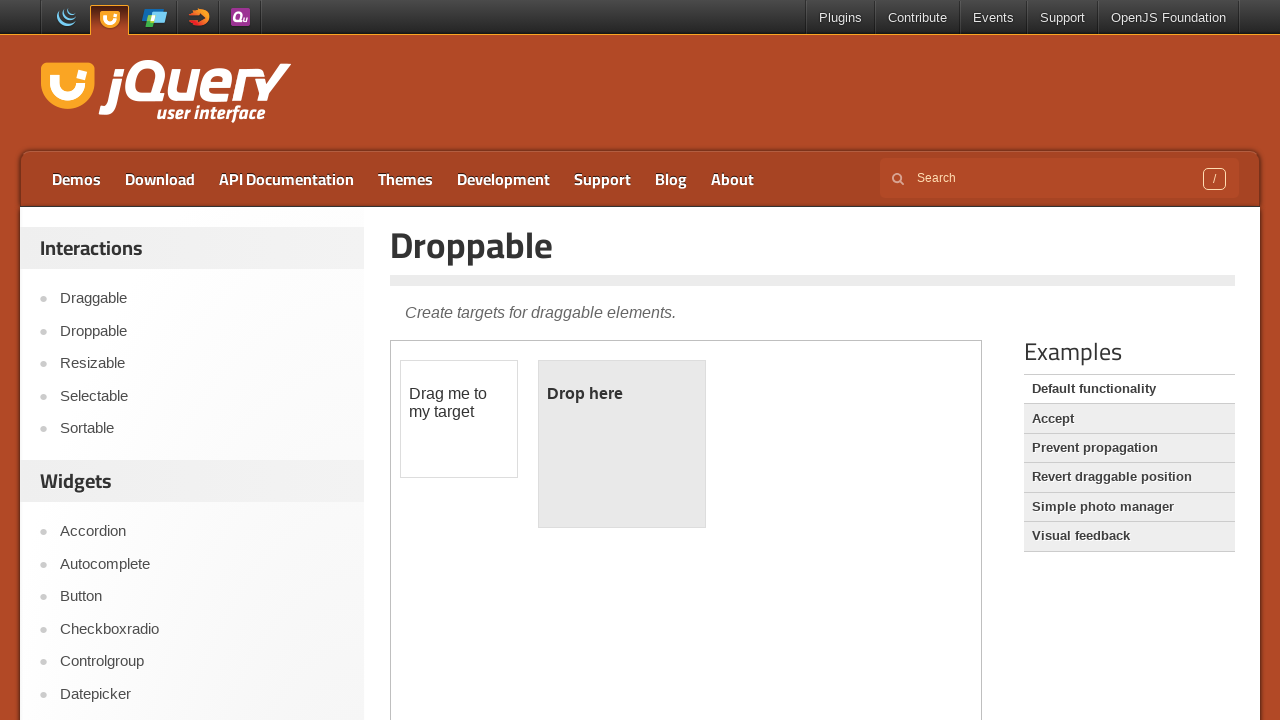

Located first iframe containing drag and drop demo
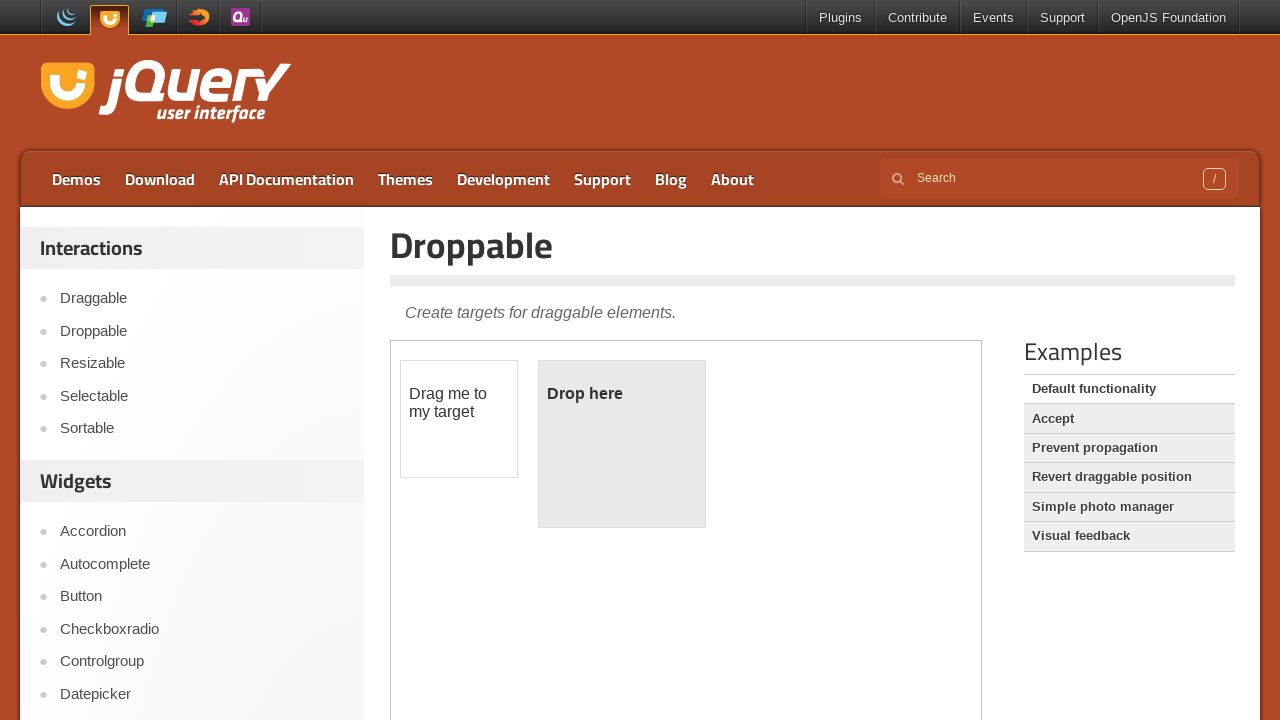

Located draggable element in iframe
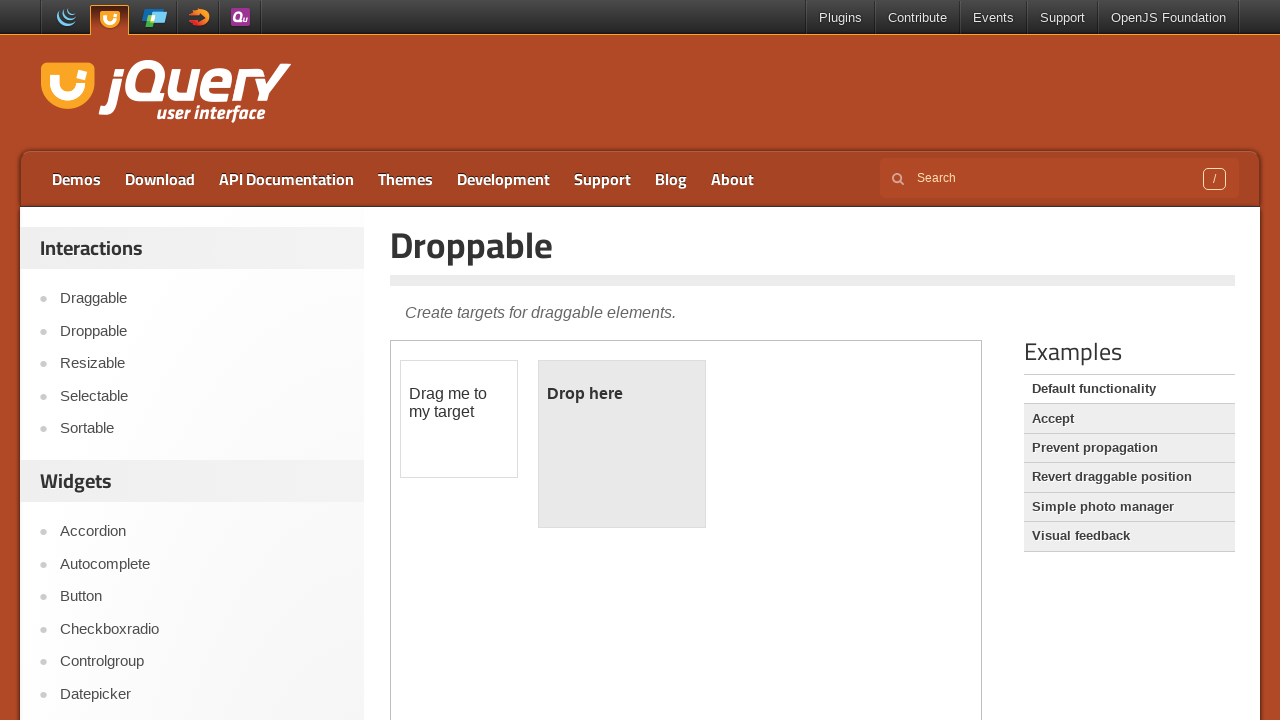

Located droppable target element in iframe
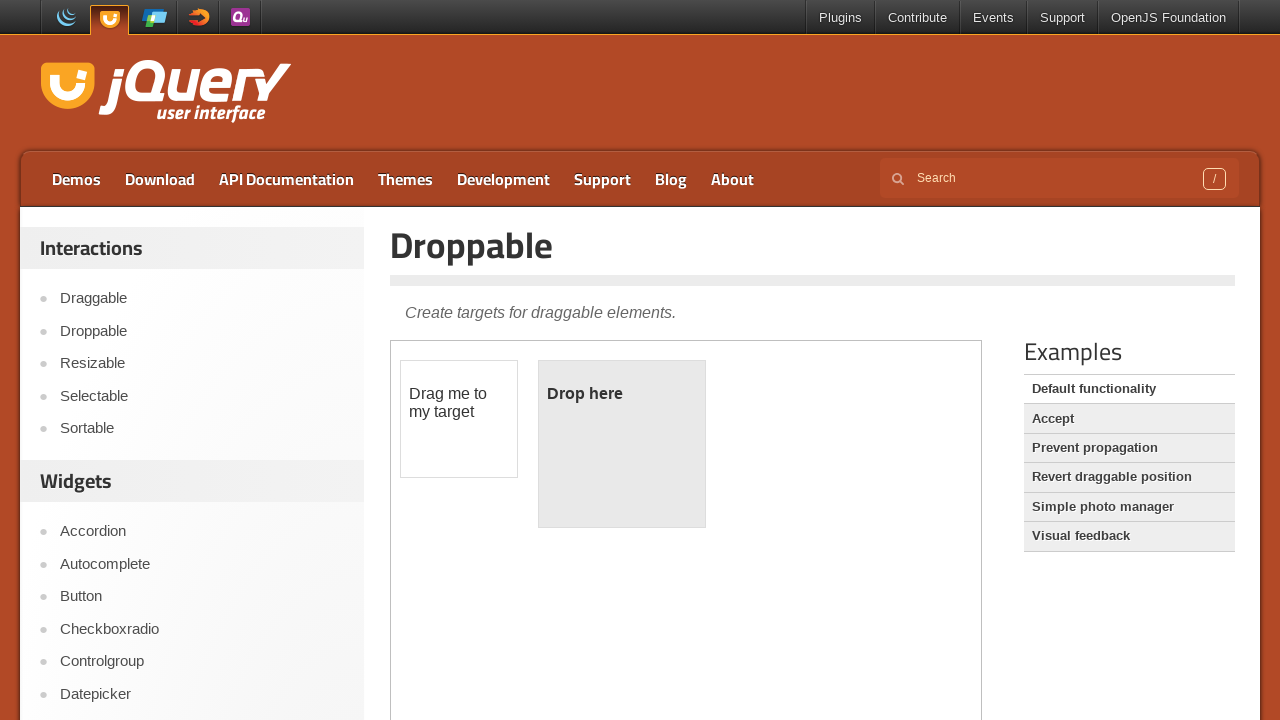

Dragged element onto drop target at (622, 444)
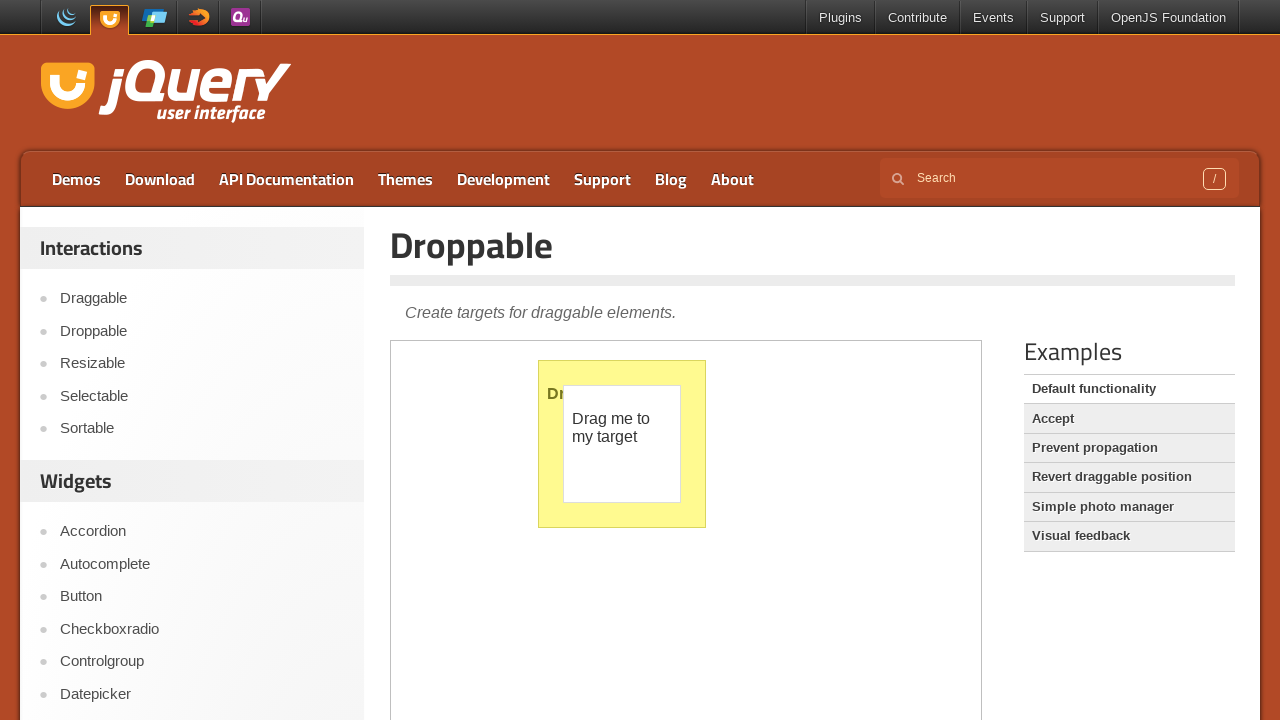

Clicked Accept link to navigate to next page at (1129, 419) on a:text('Accept')
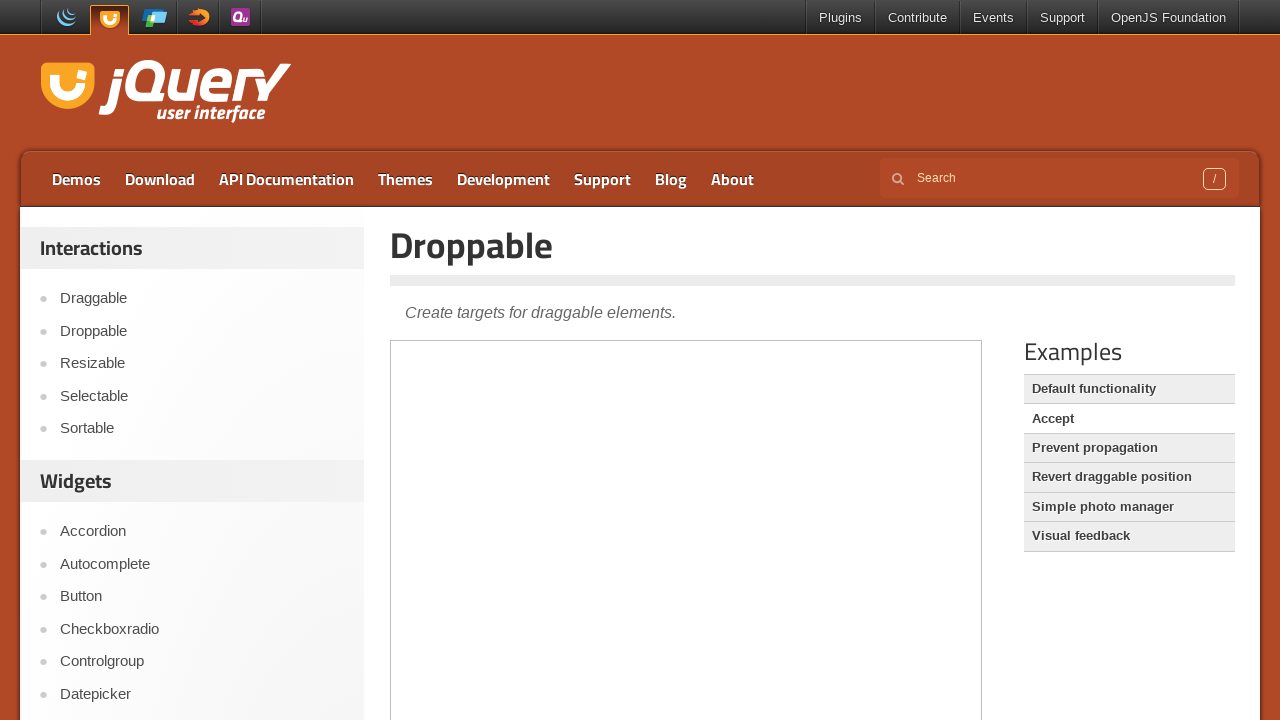

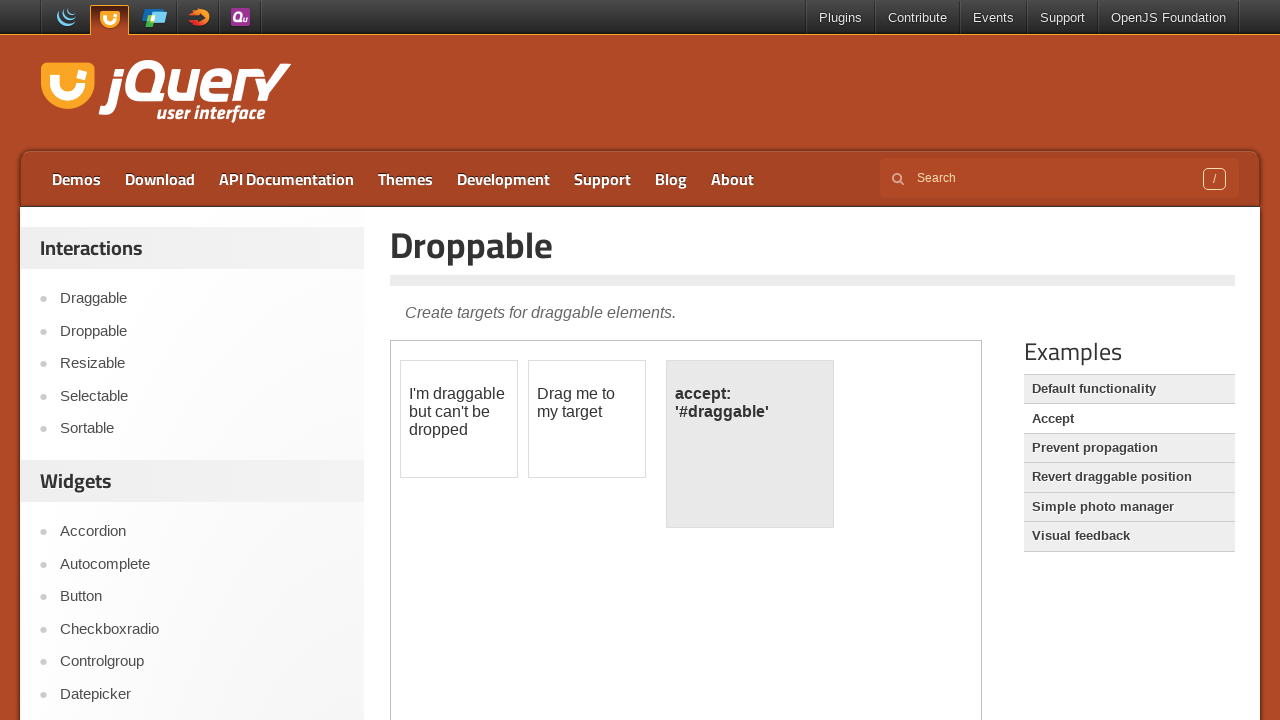